Validates that the footer appears after inserting a task

Starting URL: https://todomvc.com/examples/react/dist/

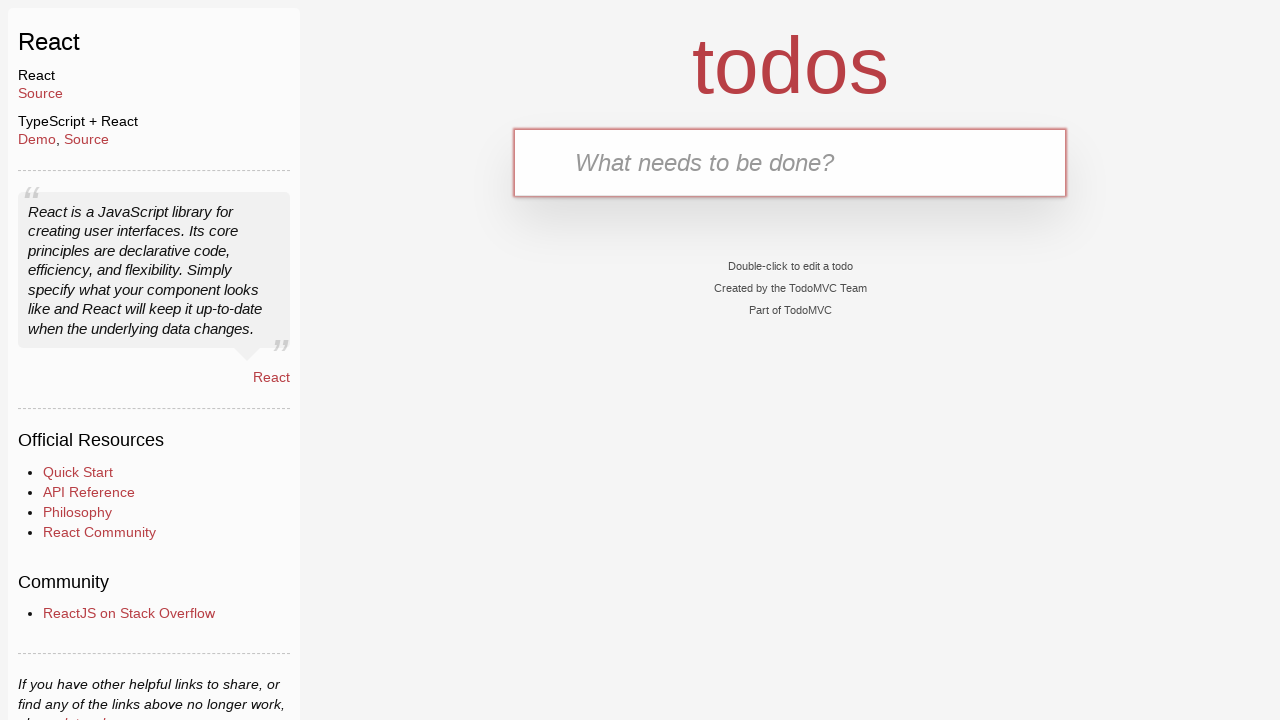

Filled new todo input with 'Item 1' on input.new-todo
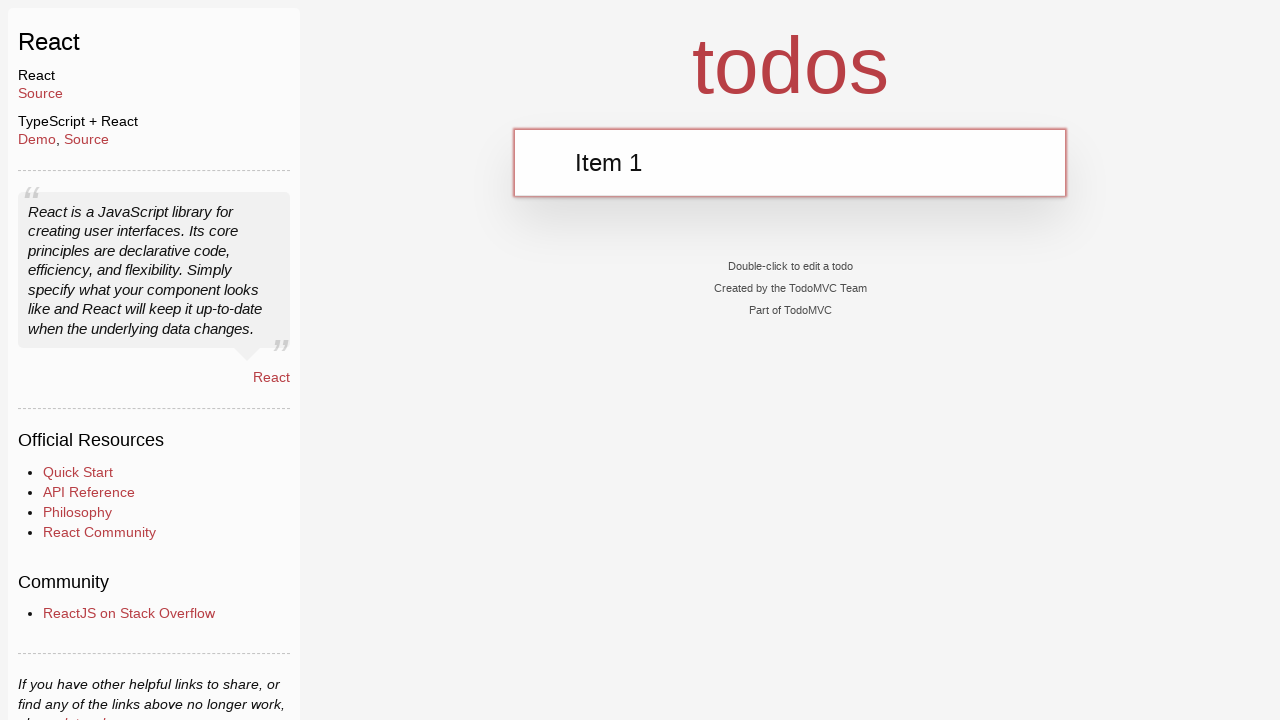

Pressed Enter to submit the new task on input.new-todo
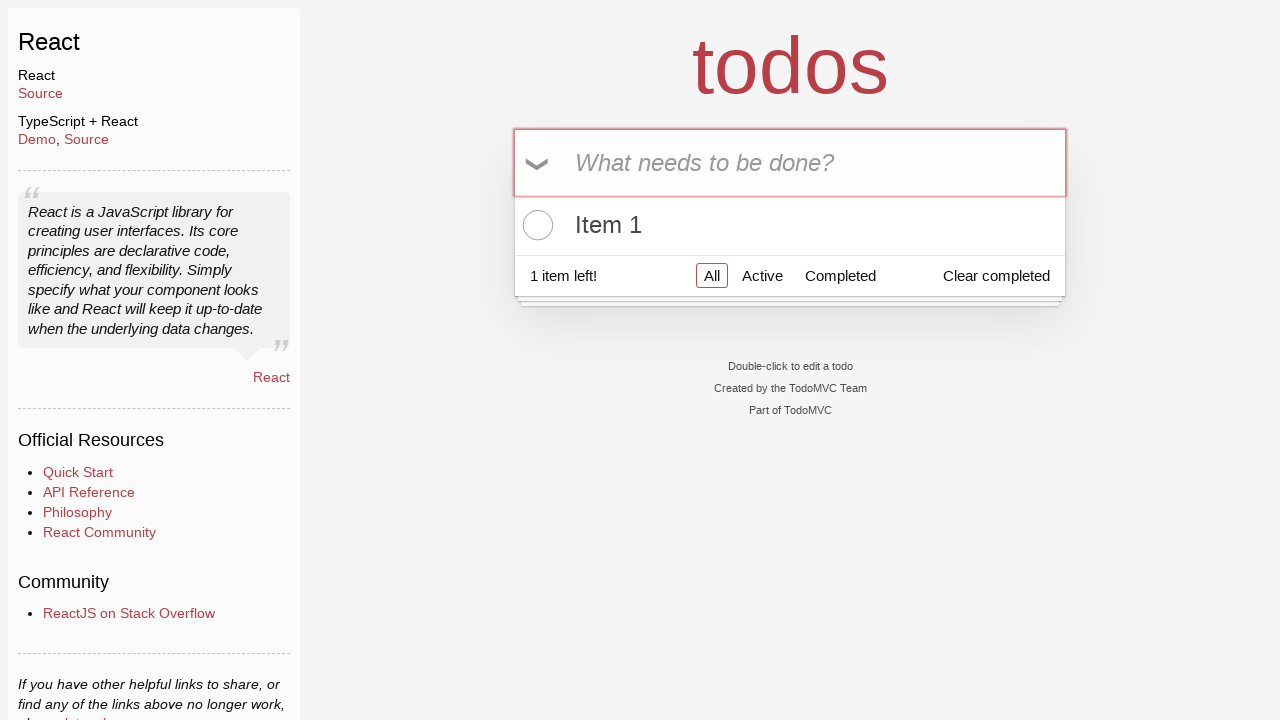

Footer appeared after task insertion
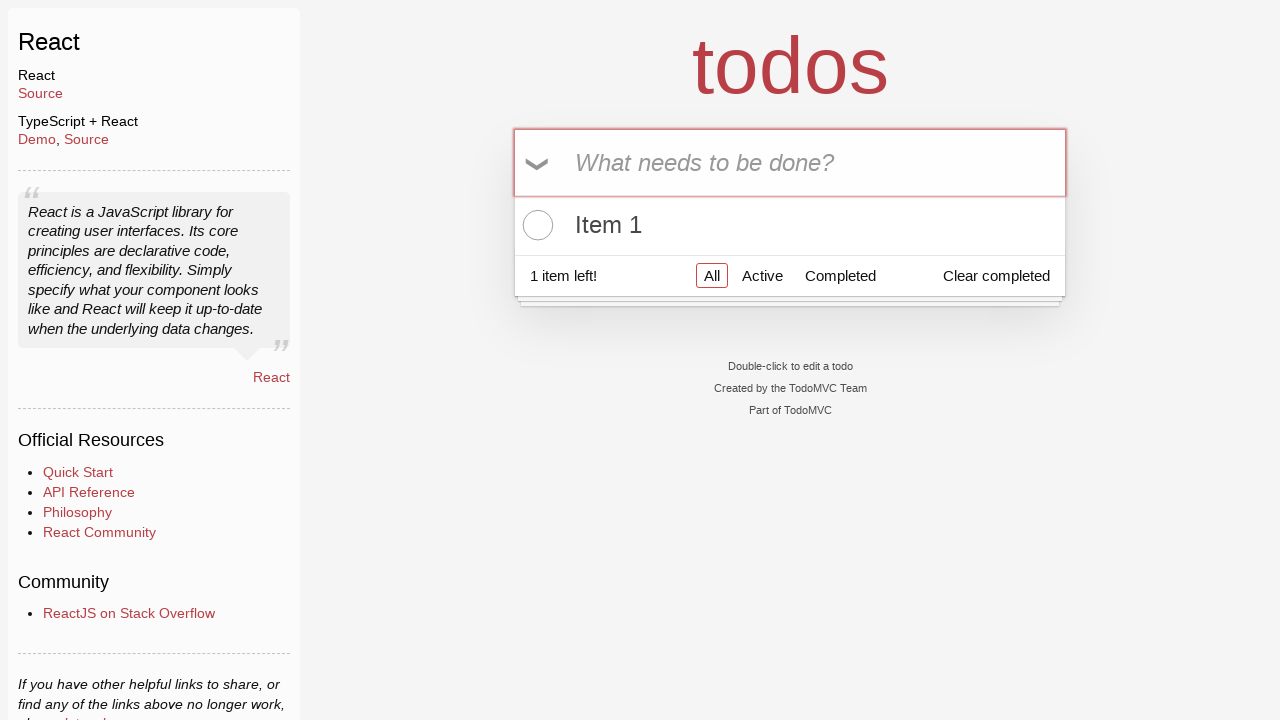

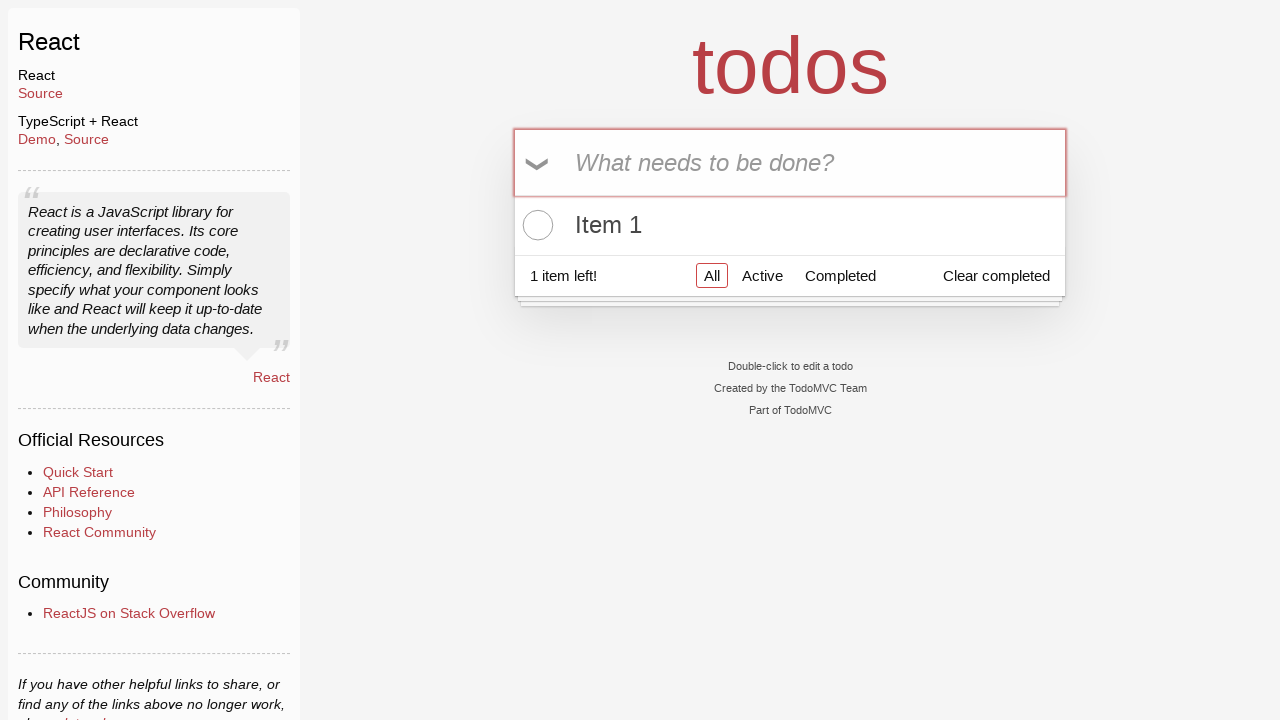